Tests radio button functionality by clicking the Radio Button link, then verifying the total number of radio buttons (10) and the number of disabled radio buttons (1) on the page.

Starting URL: https://testing.qaautomationlabs.com/radio-button.php

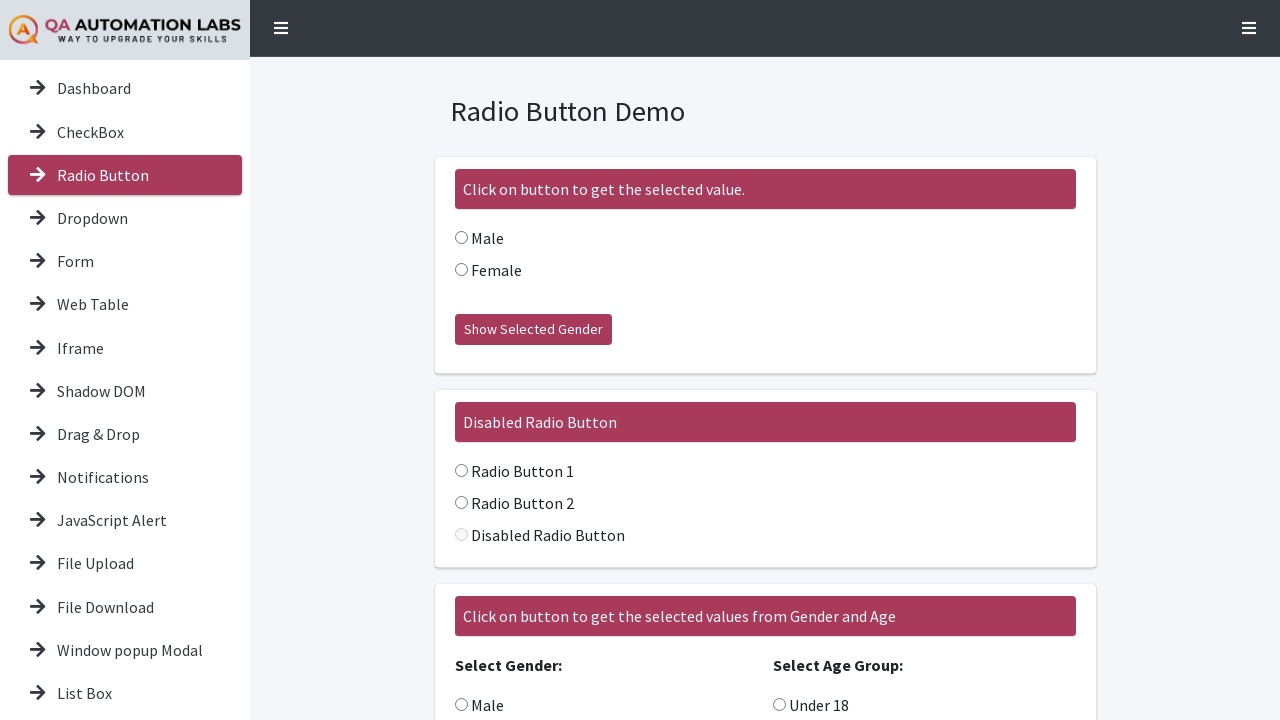

Clicked on the Radio Button link at (103, 175) on text=Radio Button
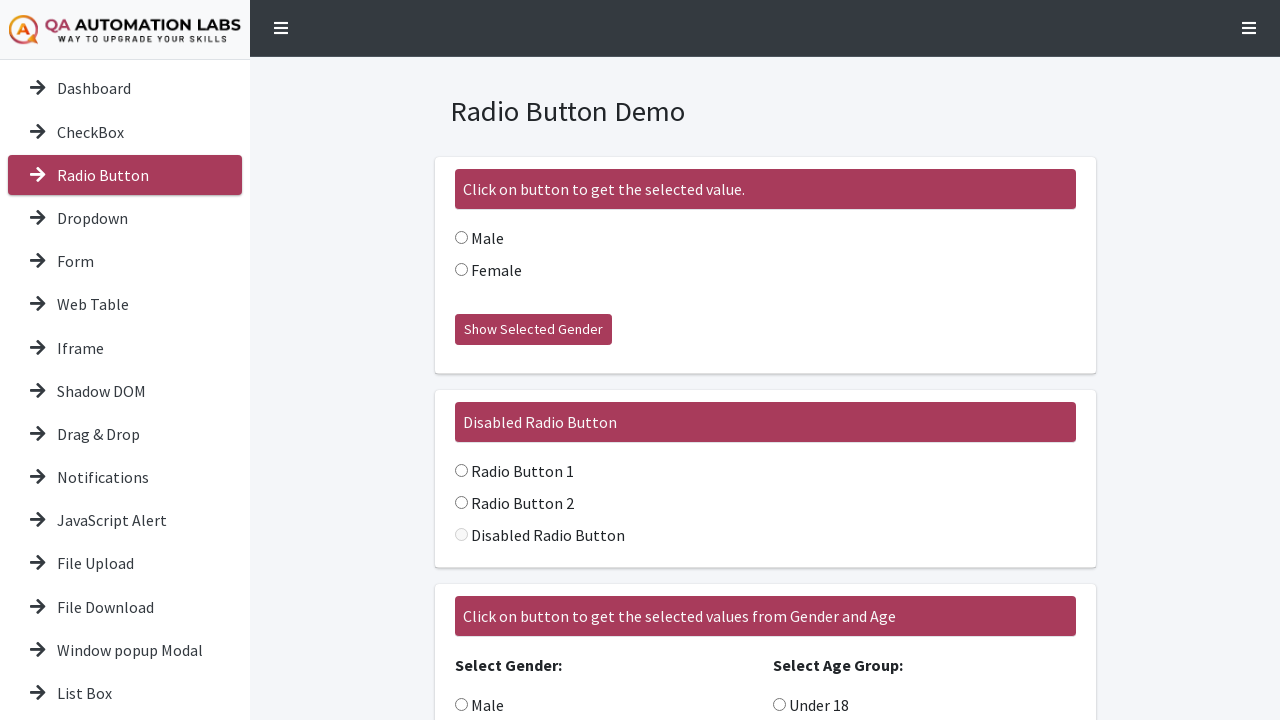

Radio buttons loaded on the page
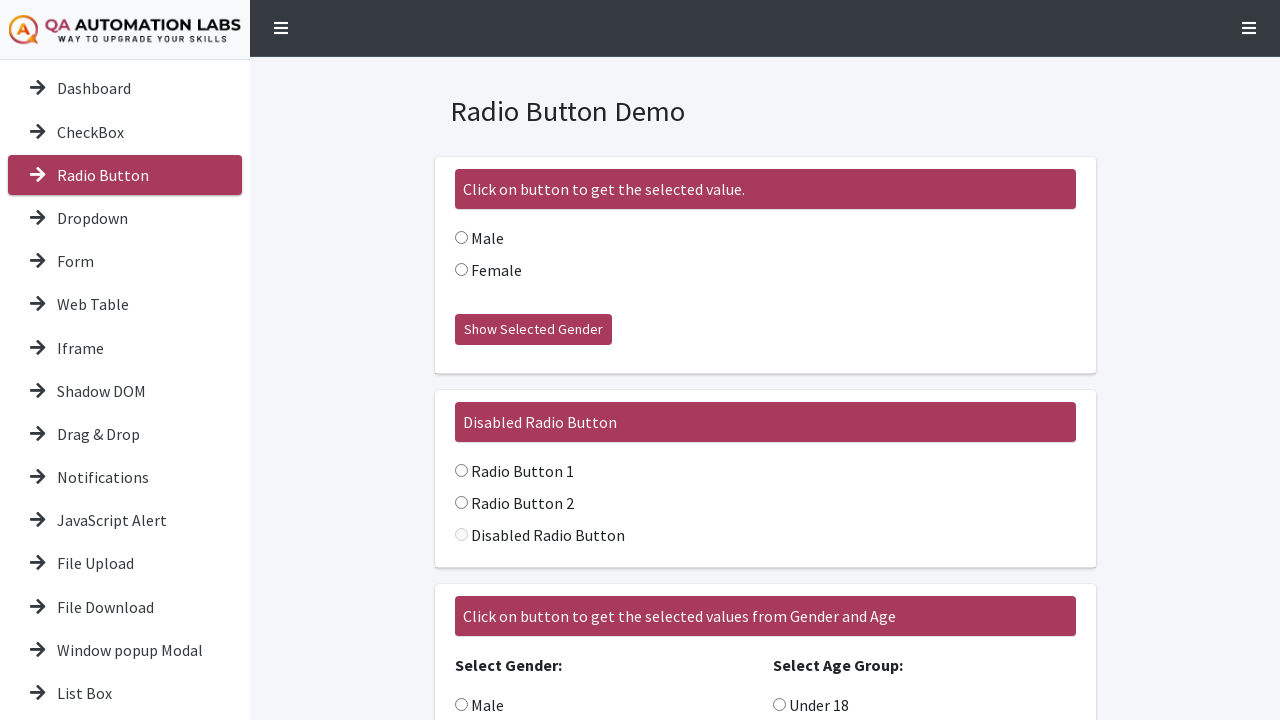

Located all radio button elements
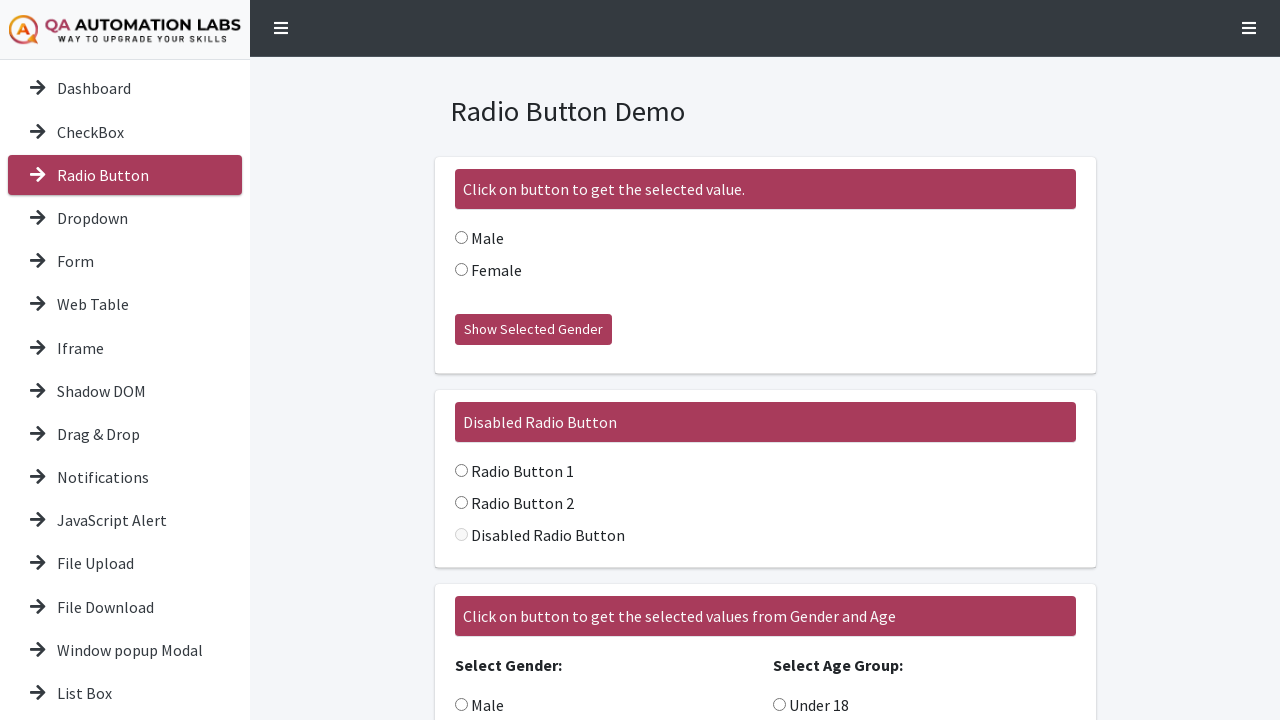

Verified that there are exactly 10 radio buttons on the page
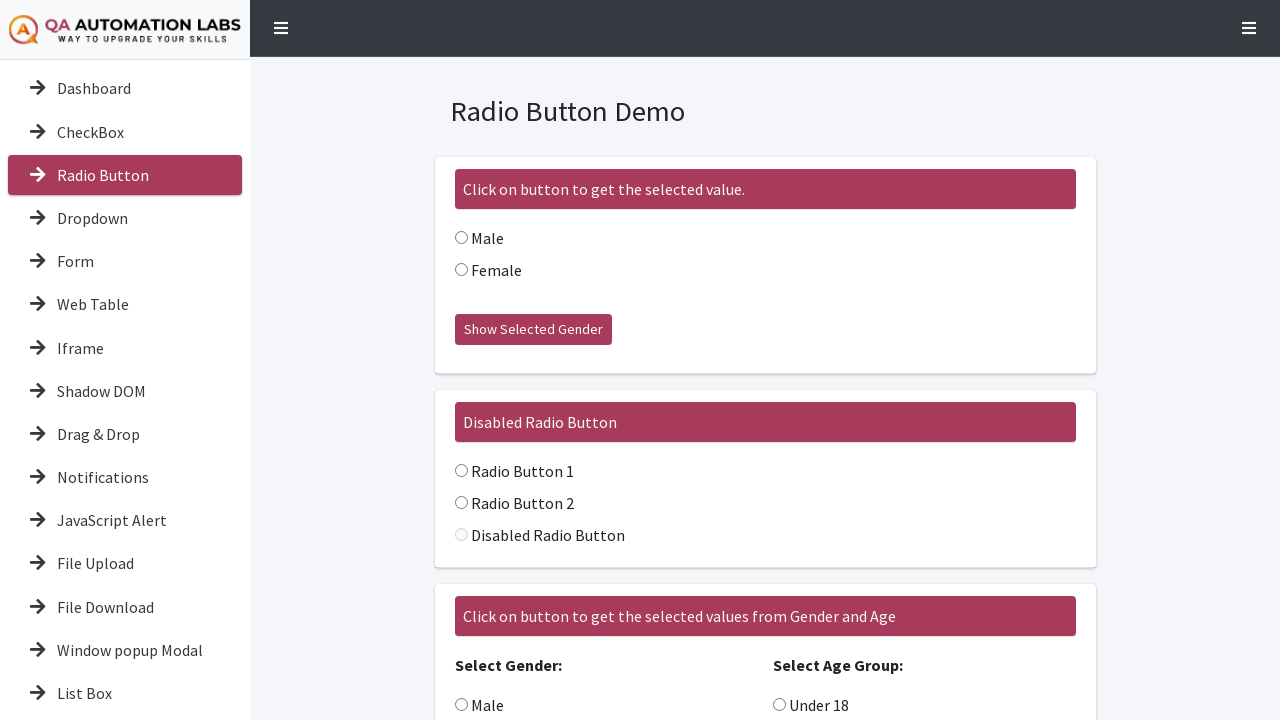

Checked all radio buttons for disabled state
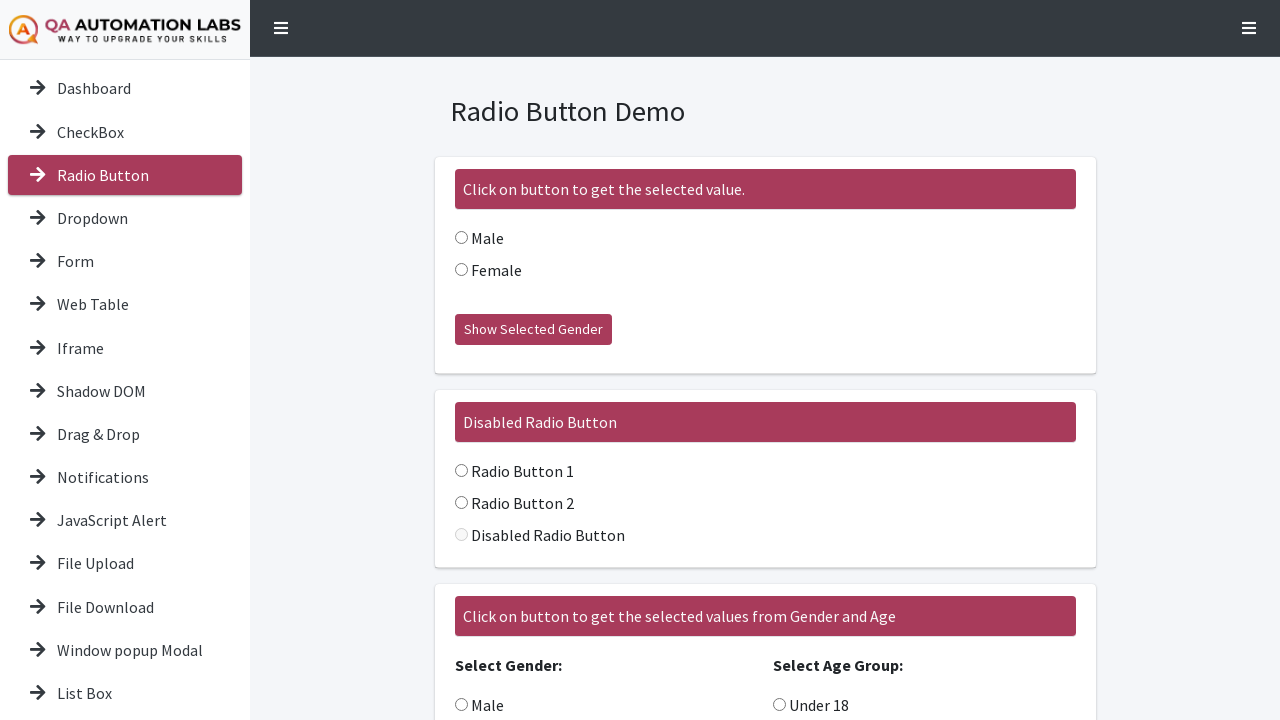

Verified that there is exactly 1 disabled radio button
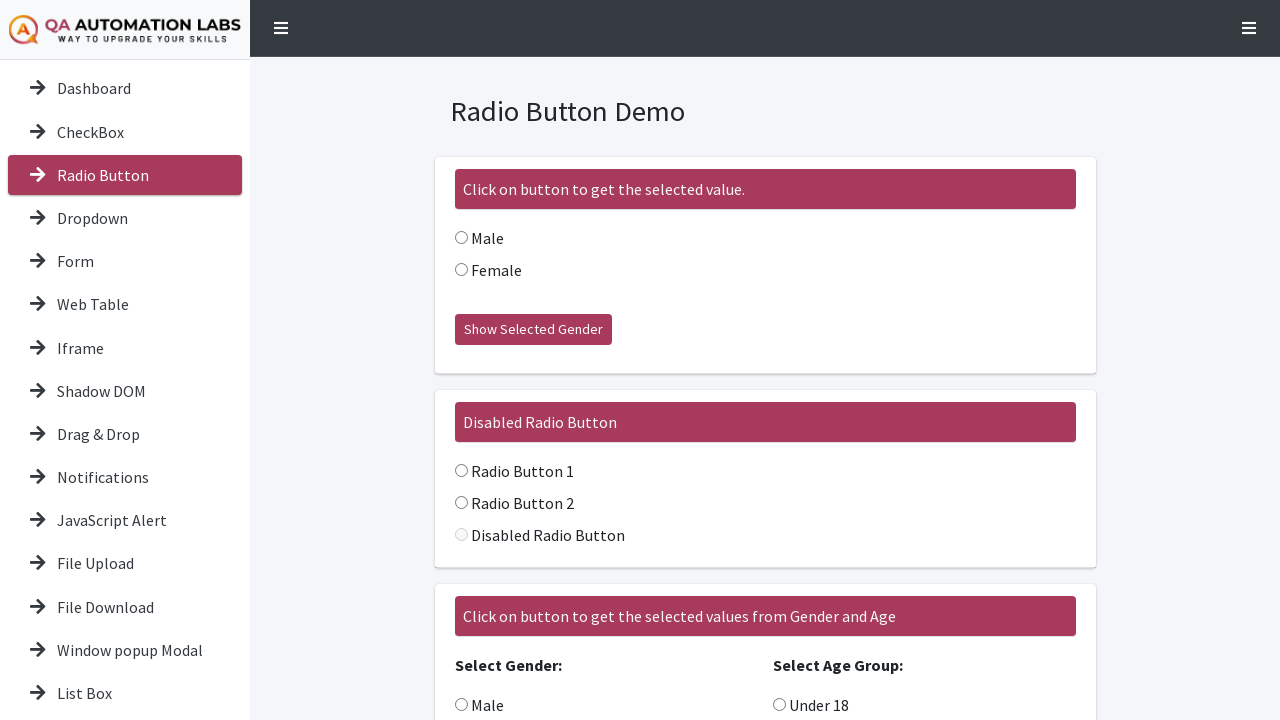

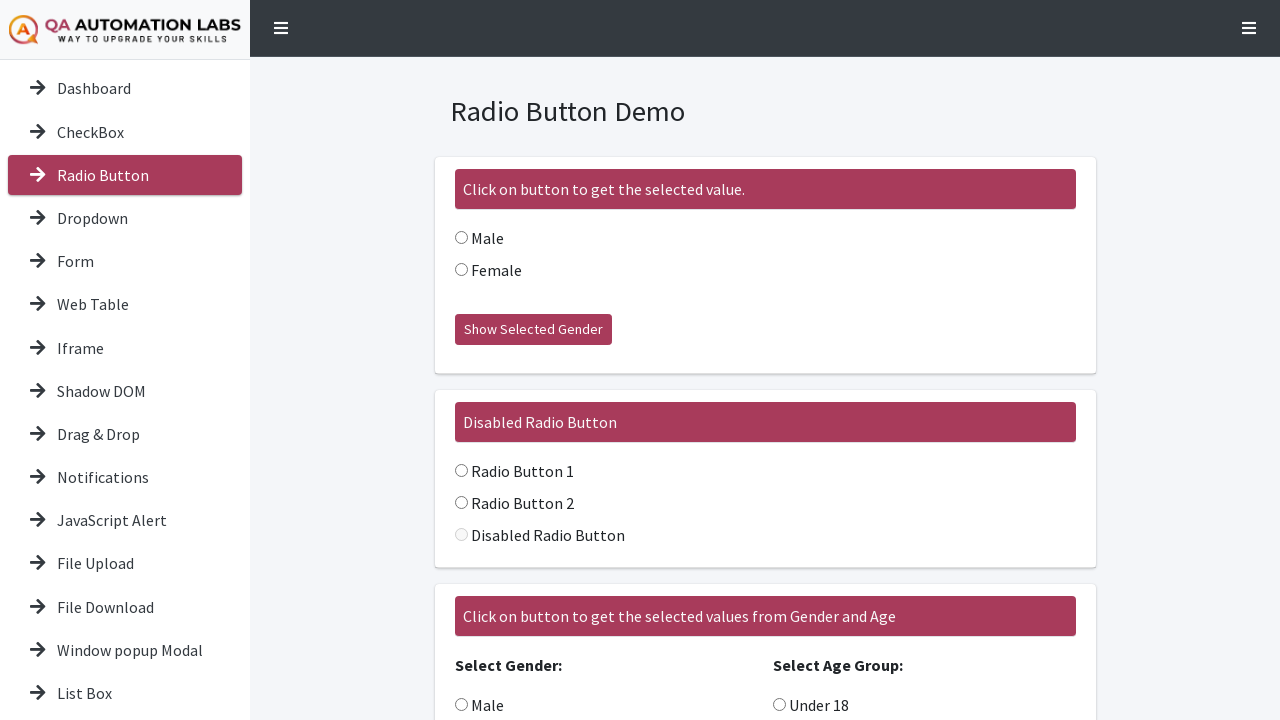